Tests the EFF Cover Your Tracks browser fingerprinting tool by clicking the test button and waiting for the fingerprint analysis results to load.

Starting URL: https://coveryourtracks.eff.org/

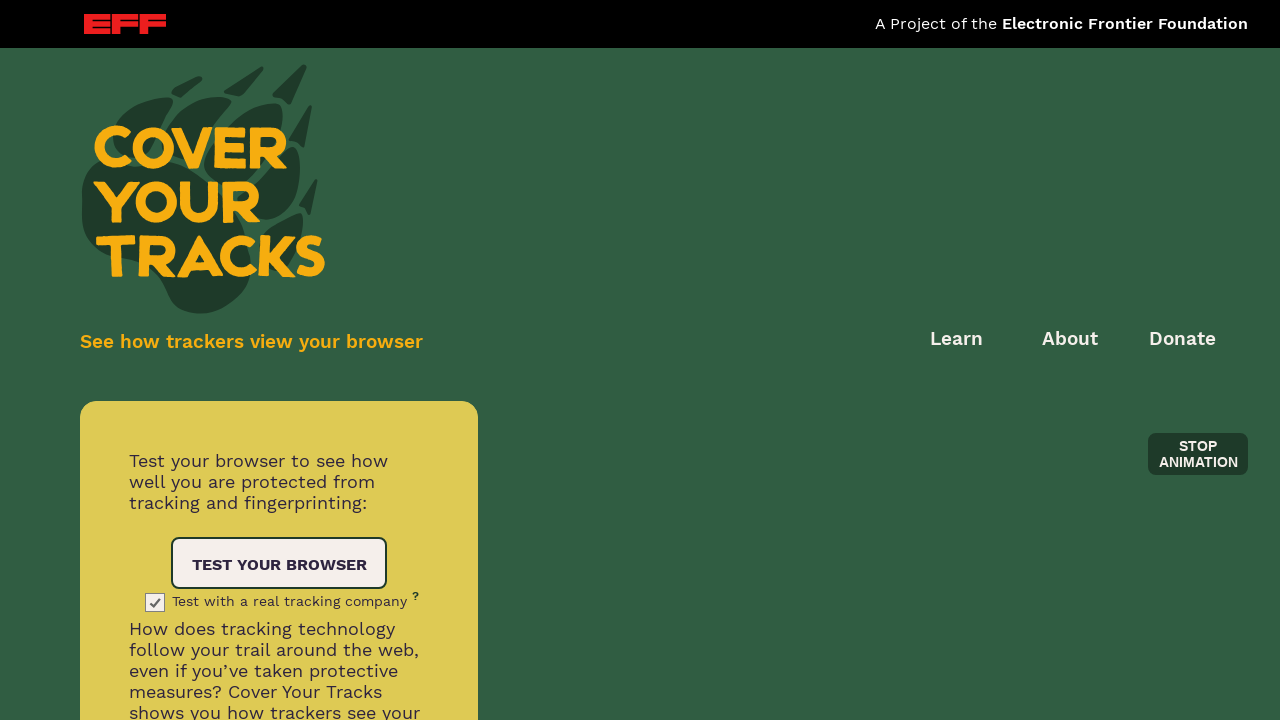

Waited for page to fully load (networkidle)
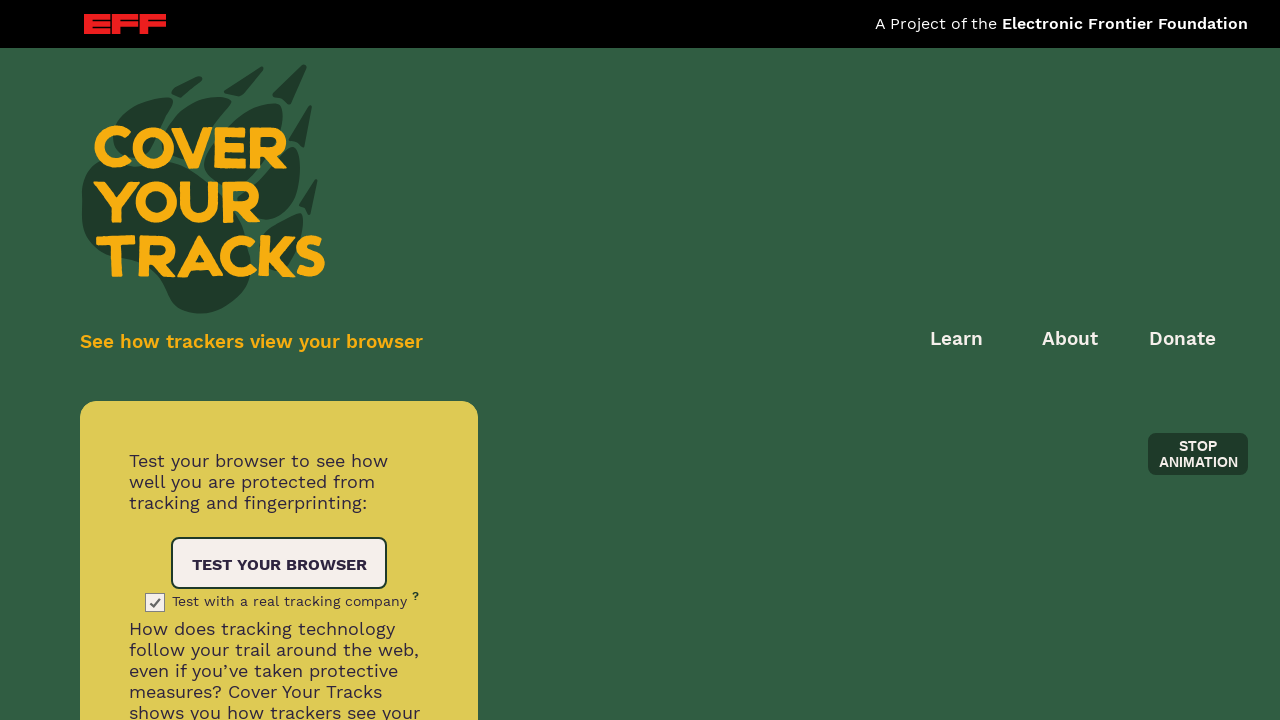

Clicked the 'Test your browser' link to start fingerprint analysis at (279, 563) on #kcarterlink
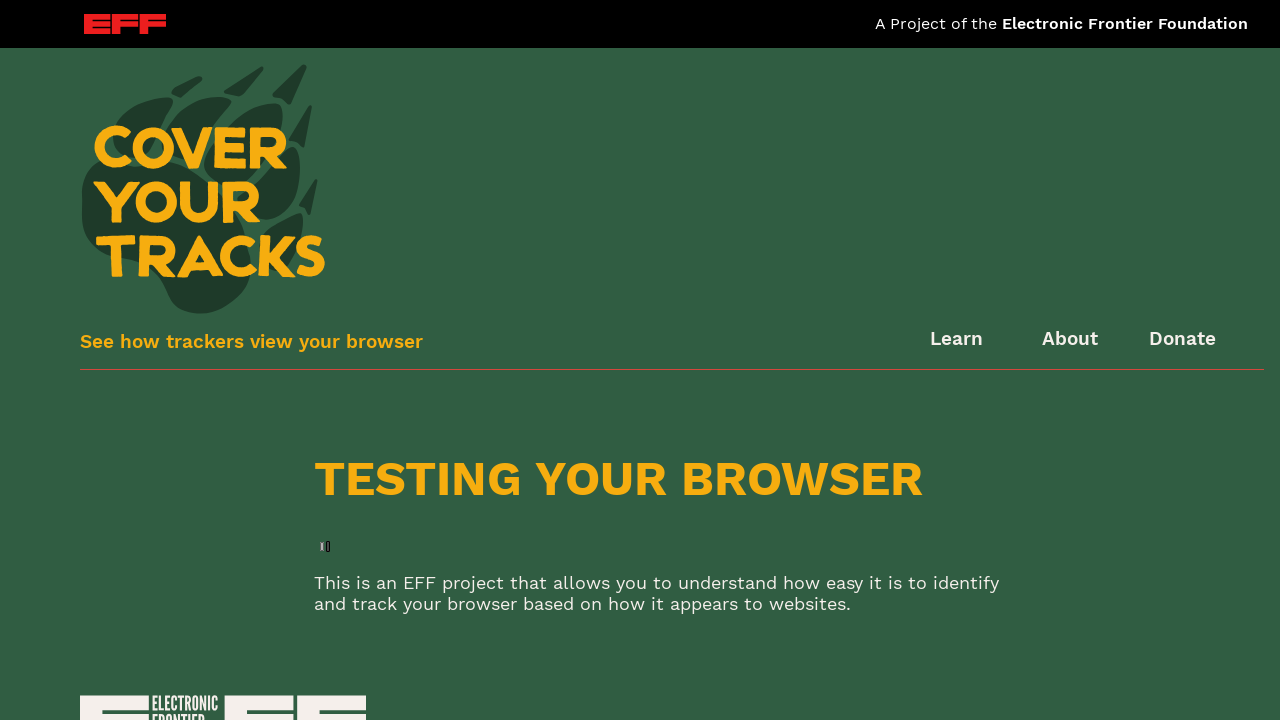

Fingerprint analysis results loaded (entropy selector appeared)
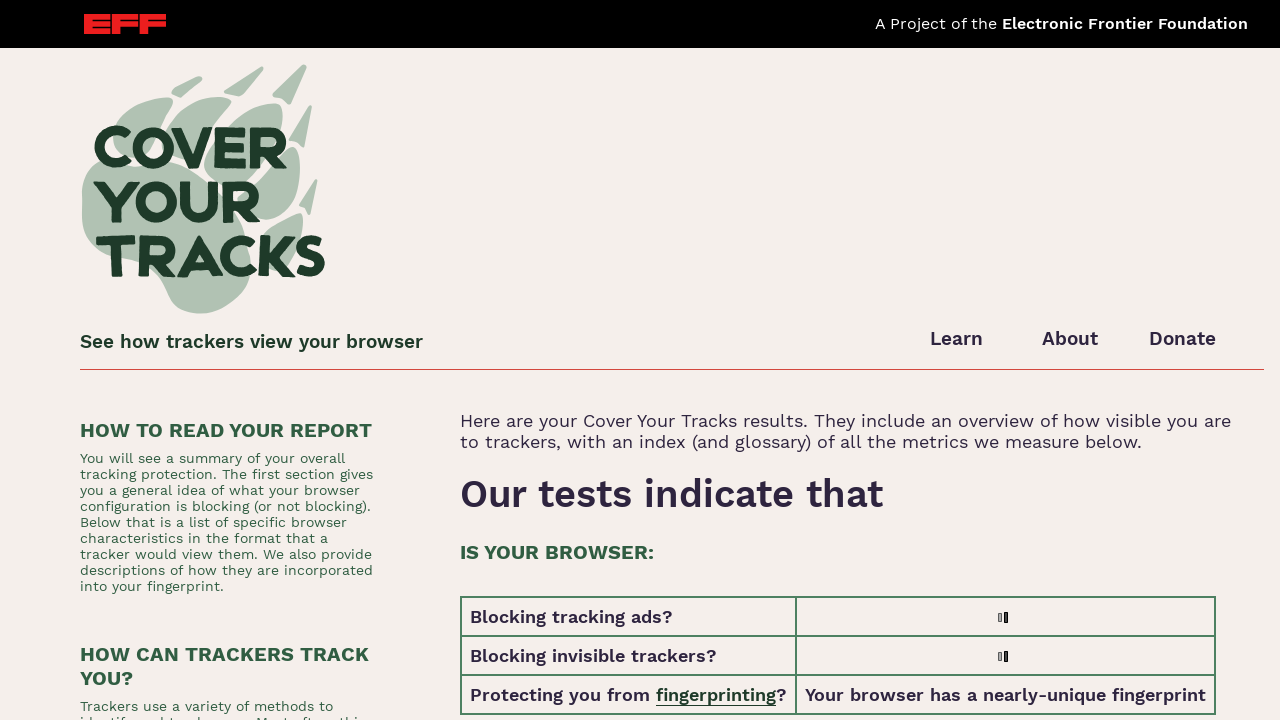

Fingerprint status result is now present on the page
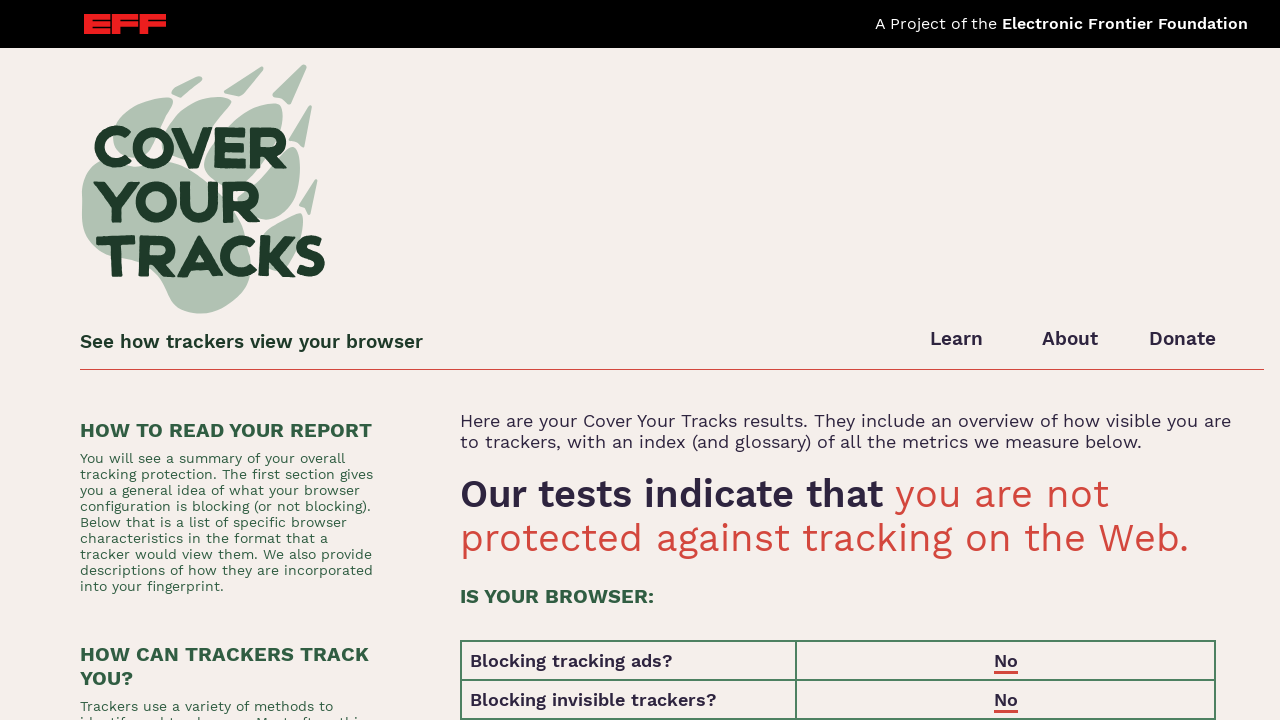

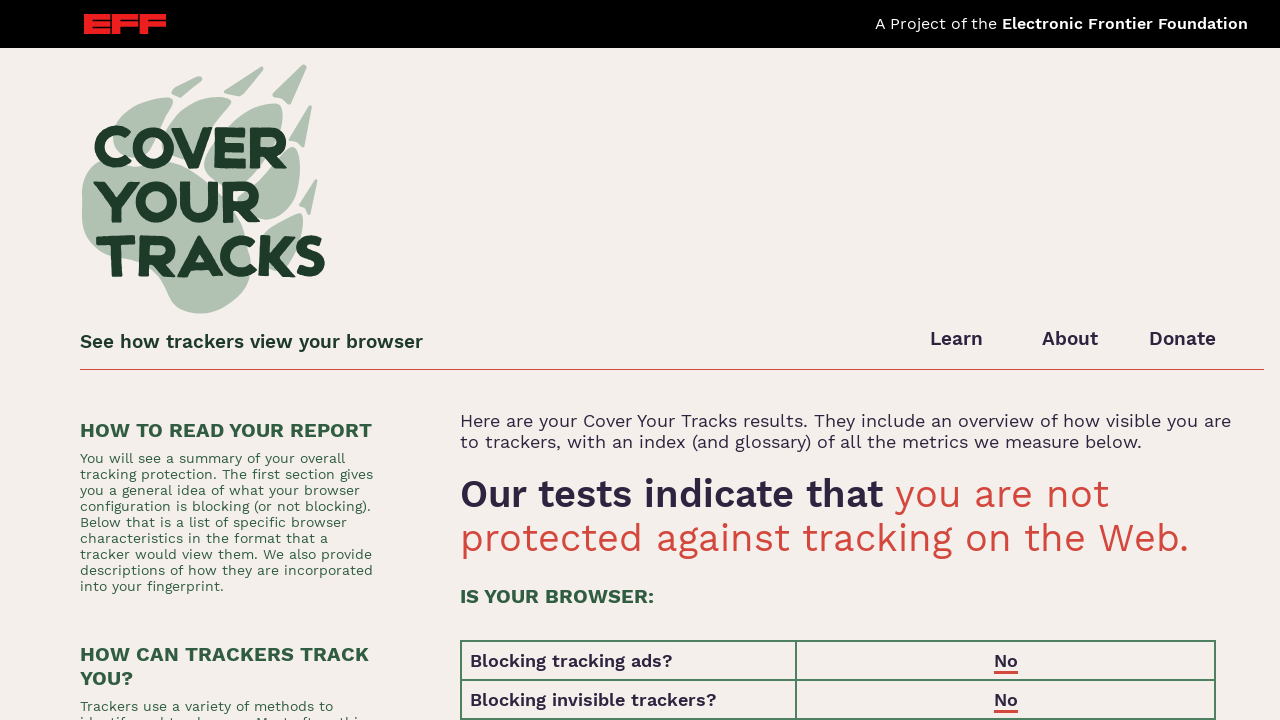